Tests various checkbox interactions including basic checkboxes, notifications, tri-state checkboxes, toggle switches, and multi-select checkboxes on a demo page

Starting URL: https://leafground.com/checkbox.xhtml

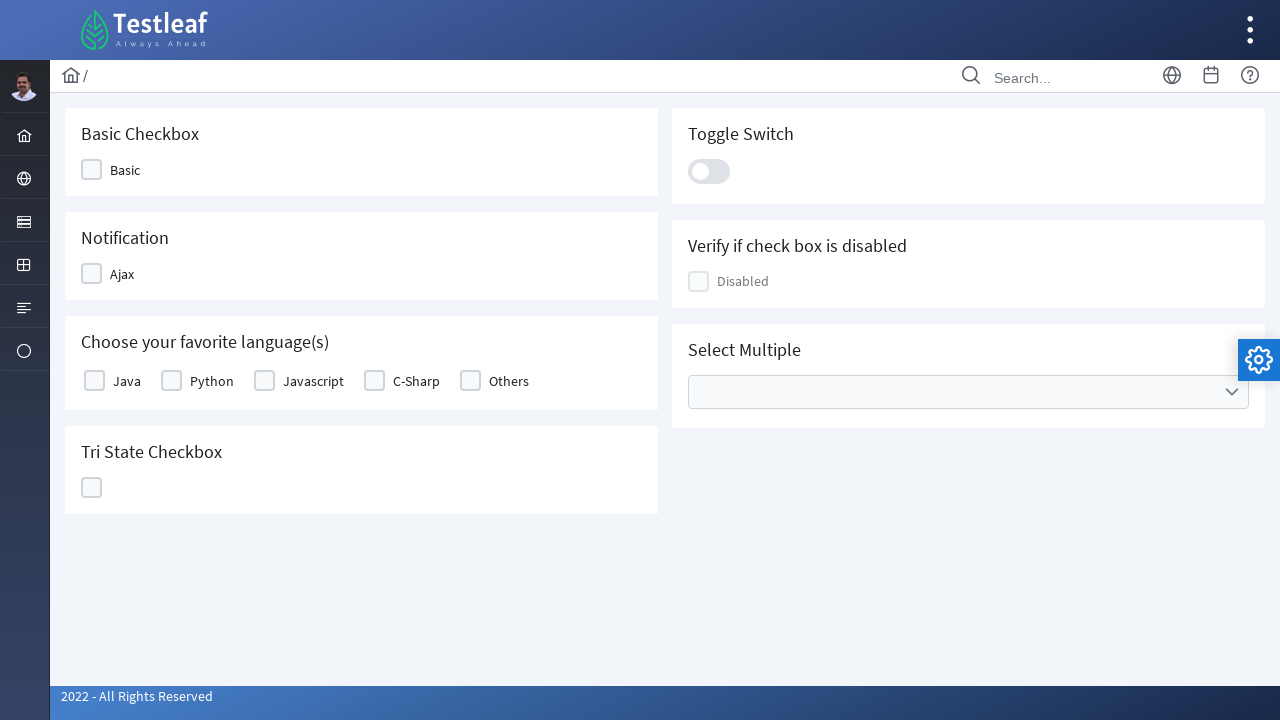

Clicked basic checkbox at (92, 170) on xpath=//div[contains(@class,'ui-chkbox-box ui-widget')]
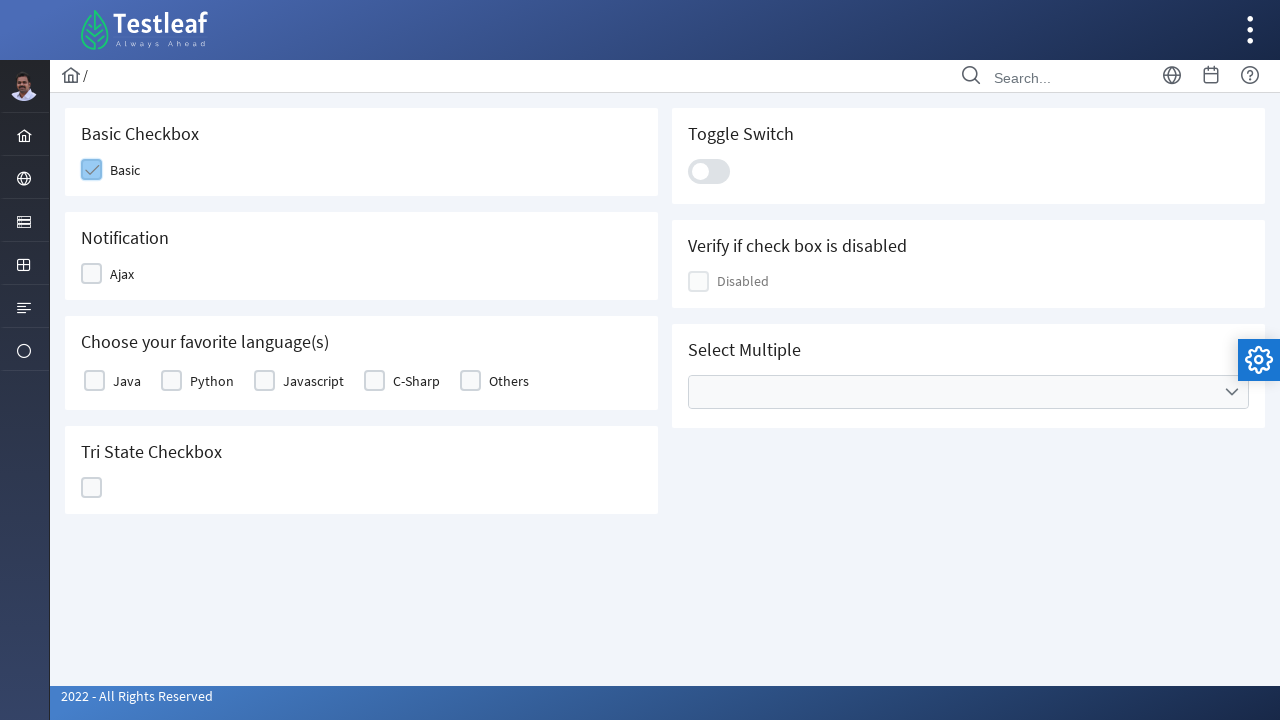

Clicked notification checkbox at (92, 274) on xpath=(//div[contains(@class,'ui-chkbox-box ui-widget')])[2]
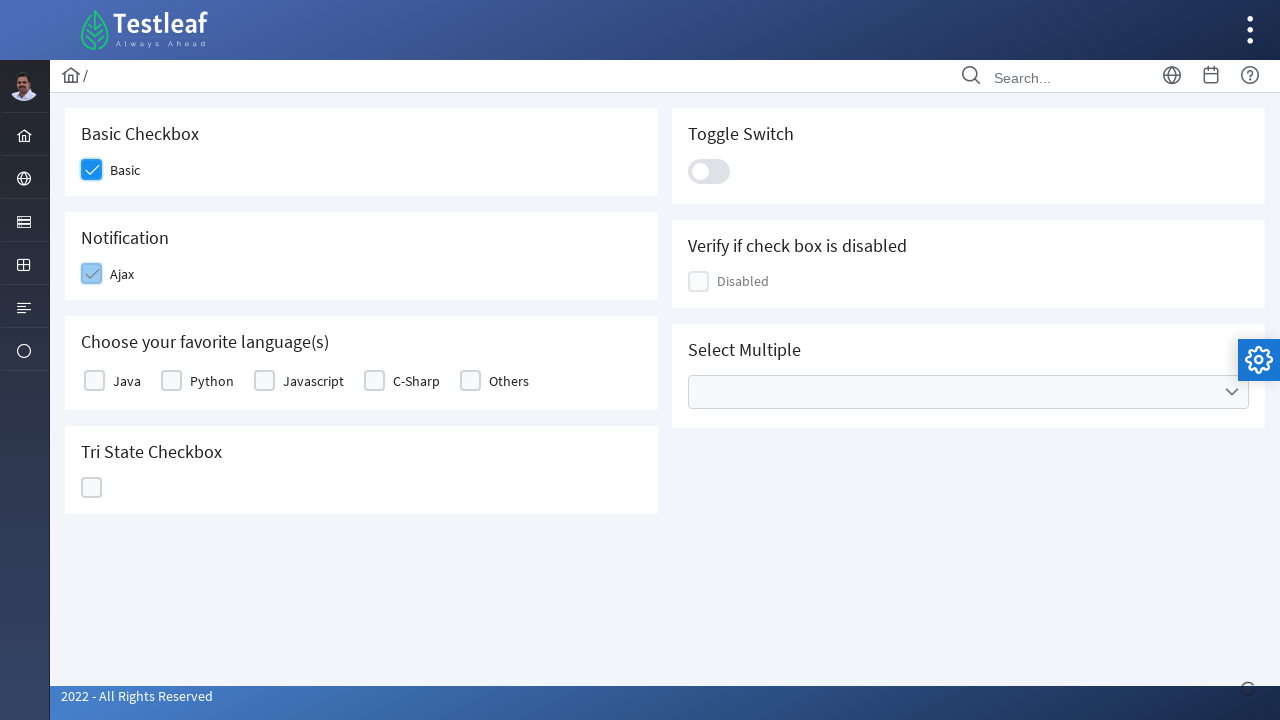

Clicked favorite language checkbox at (94, 381) on xpath=(//div[contains(@class,'ui-chkbox-box ui-widget')])[3]
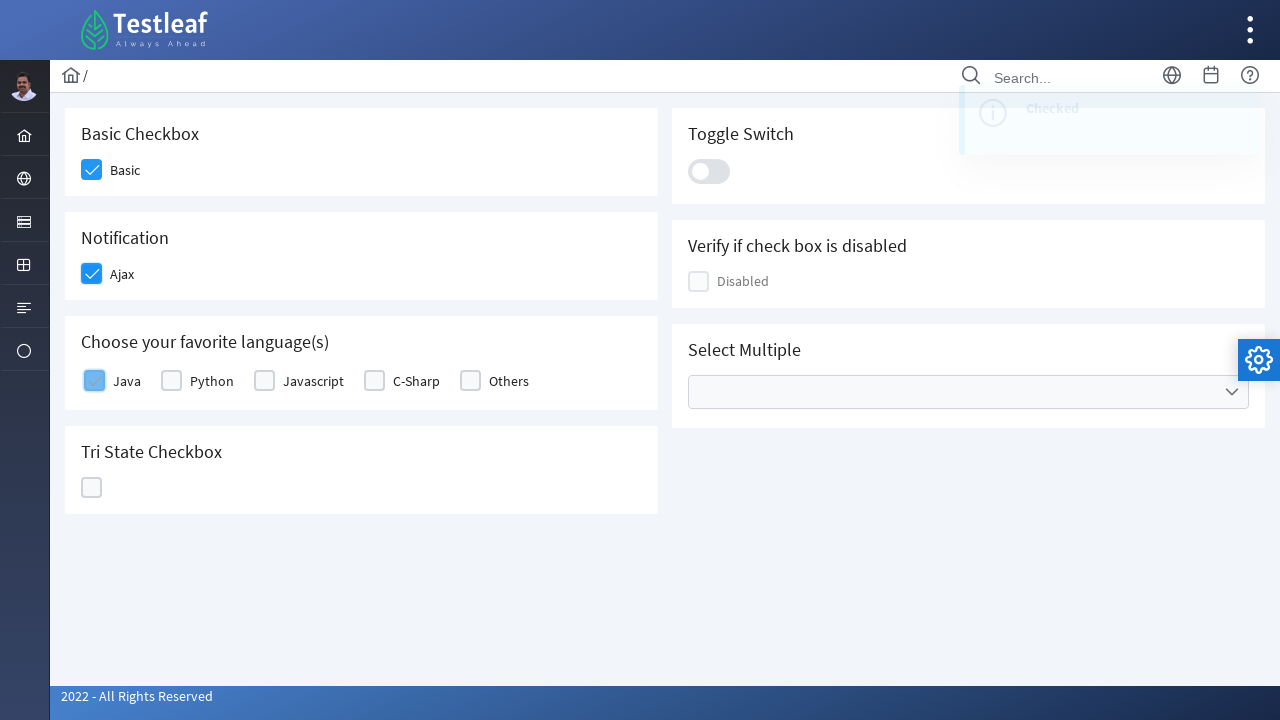

Clicked tri-state checkbox at (92, 488) on xpath=//div[@data-iconstates='["","ui-icon ui-icon-check","ui-icon ui-icon-close
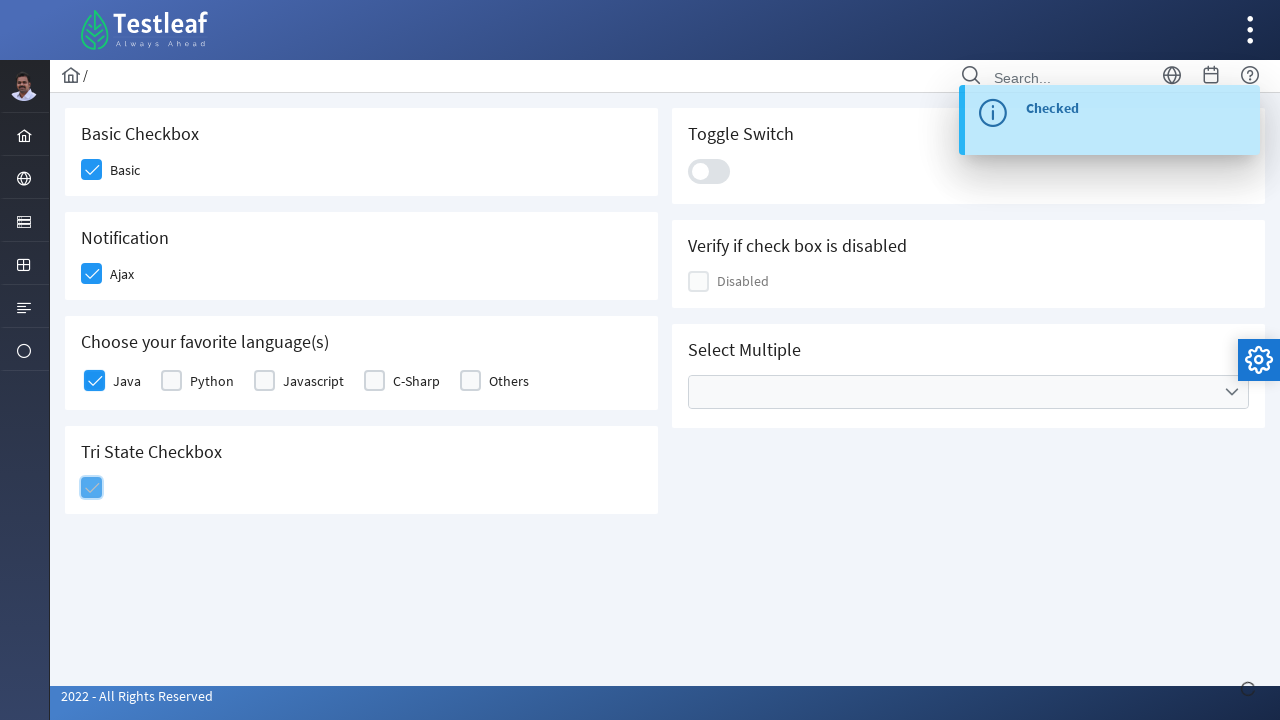

Clicked toggle switch at (709, 171) on xpath=//div[@class='ui-toggleswitch-slider']
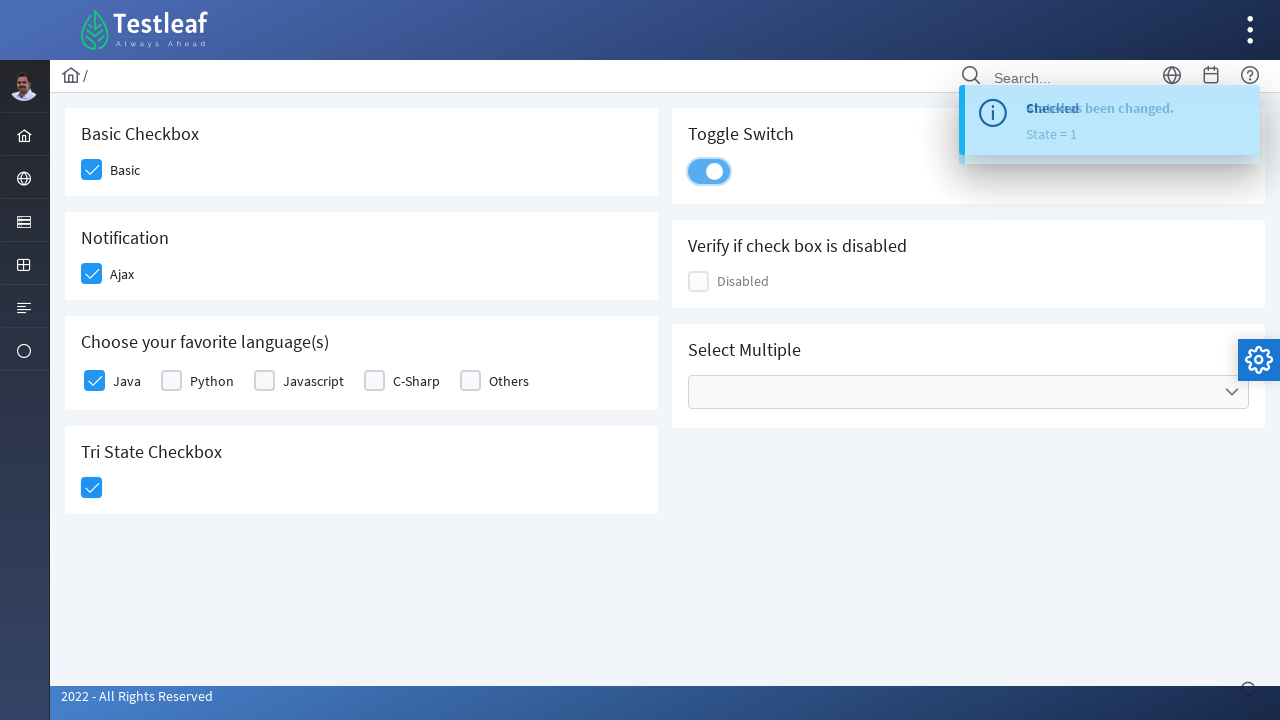

Verified checkbox disabled status: False
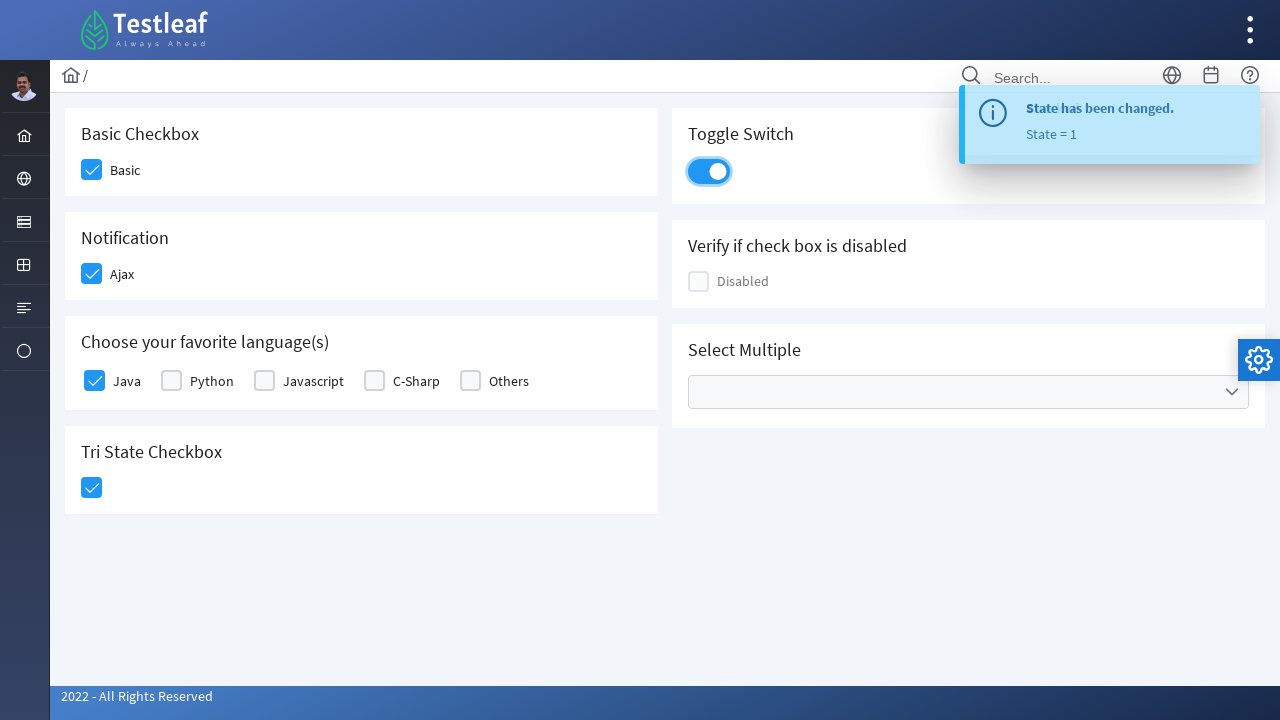

Clicked multi-select dropdown to open it at (968, 392) on xpath=//ul[contains(@class,'ui-selectcheckboxmenu-multiple-container ui-widget')
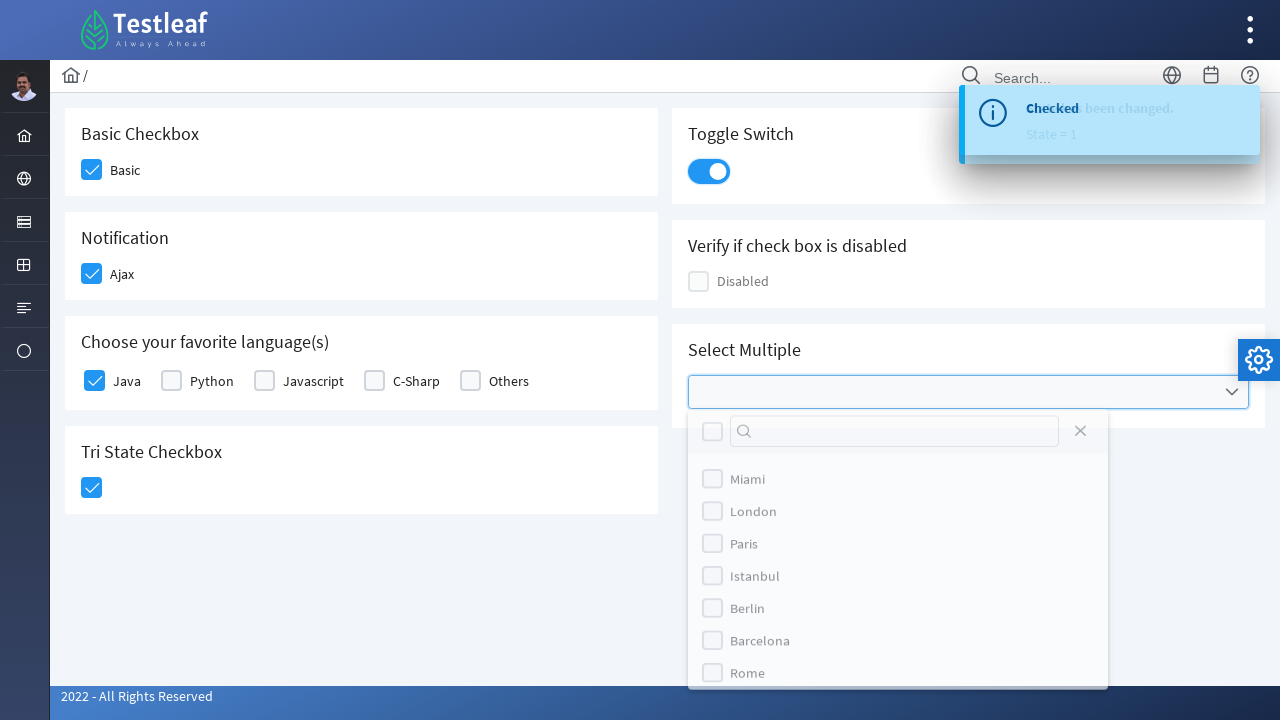

Selected all items in multi-select dropdown at (712, 433) on xpath=//div[@class='ui-widget-header ui-corner-all ui-selectcheckboxmenu-header 
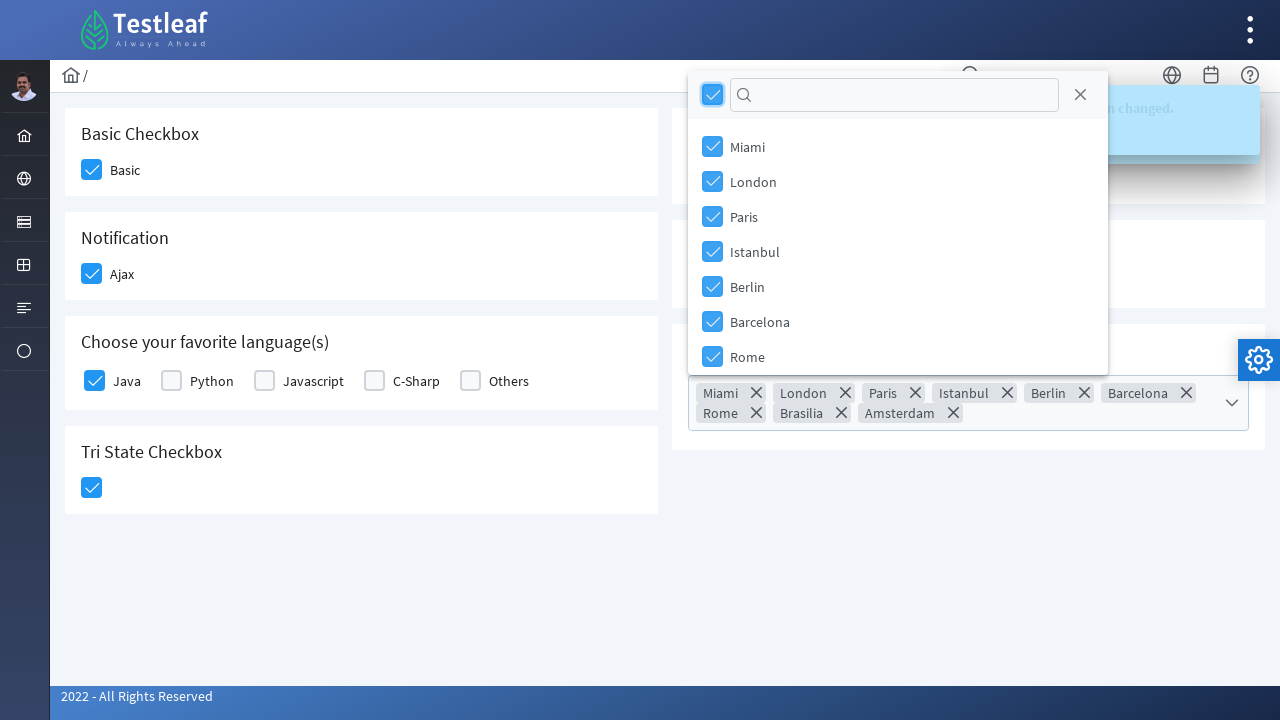

Clicked outside dropdown to close it at (665, 390) on xpath=//div[@class='layout-main-content']
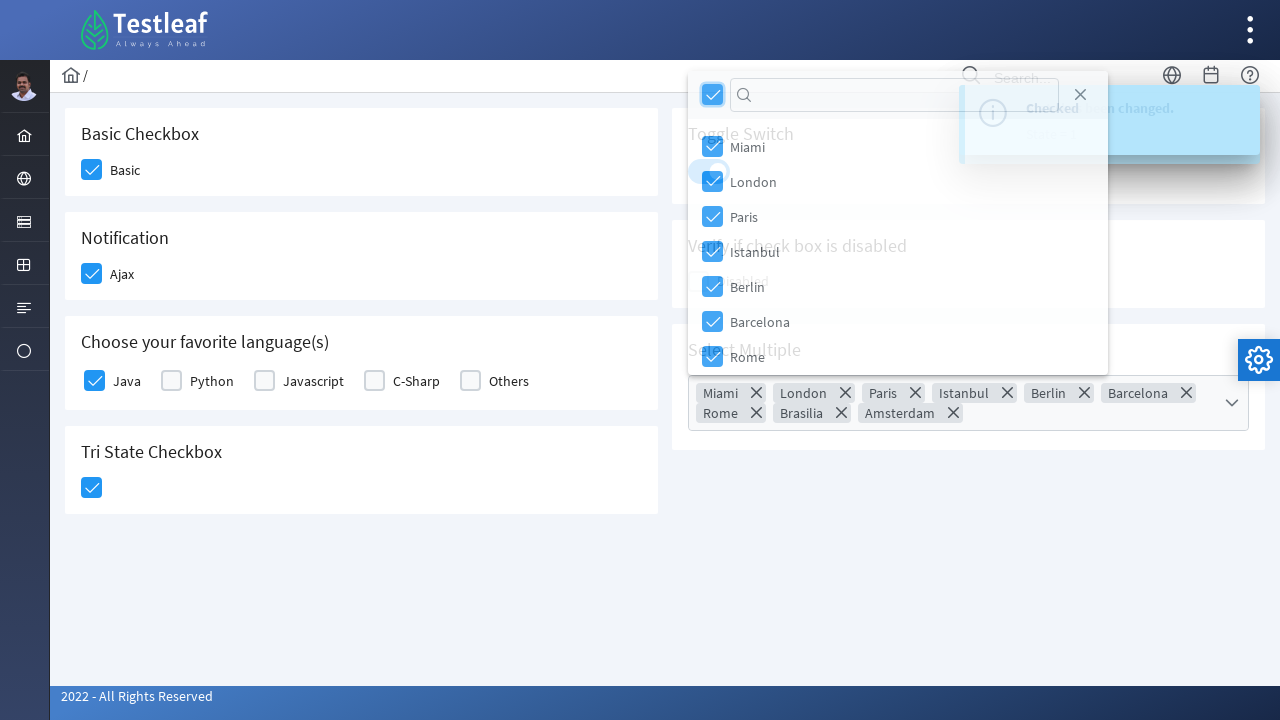

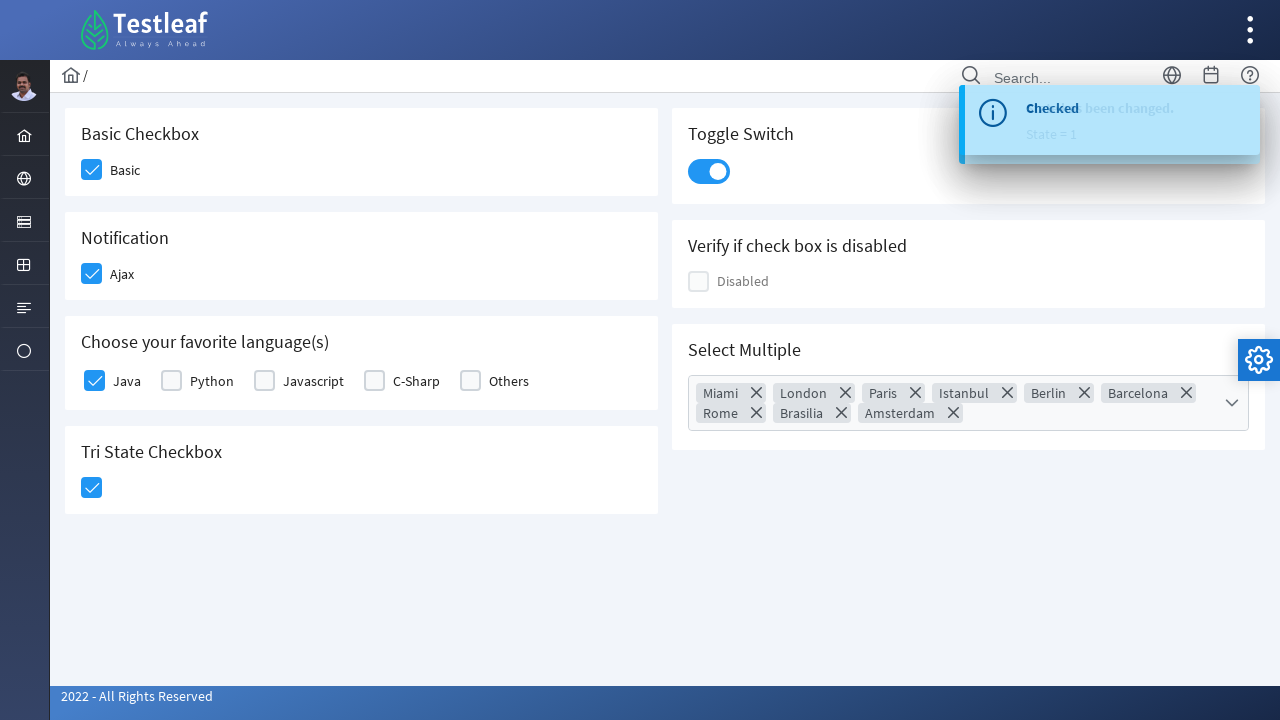